Tests the python.org search feature by searching for "pycon" and verifying that search results are displayed.

Starting URL: https://www.python.org

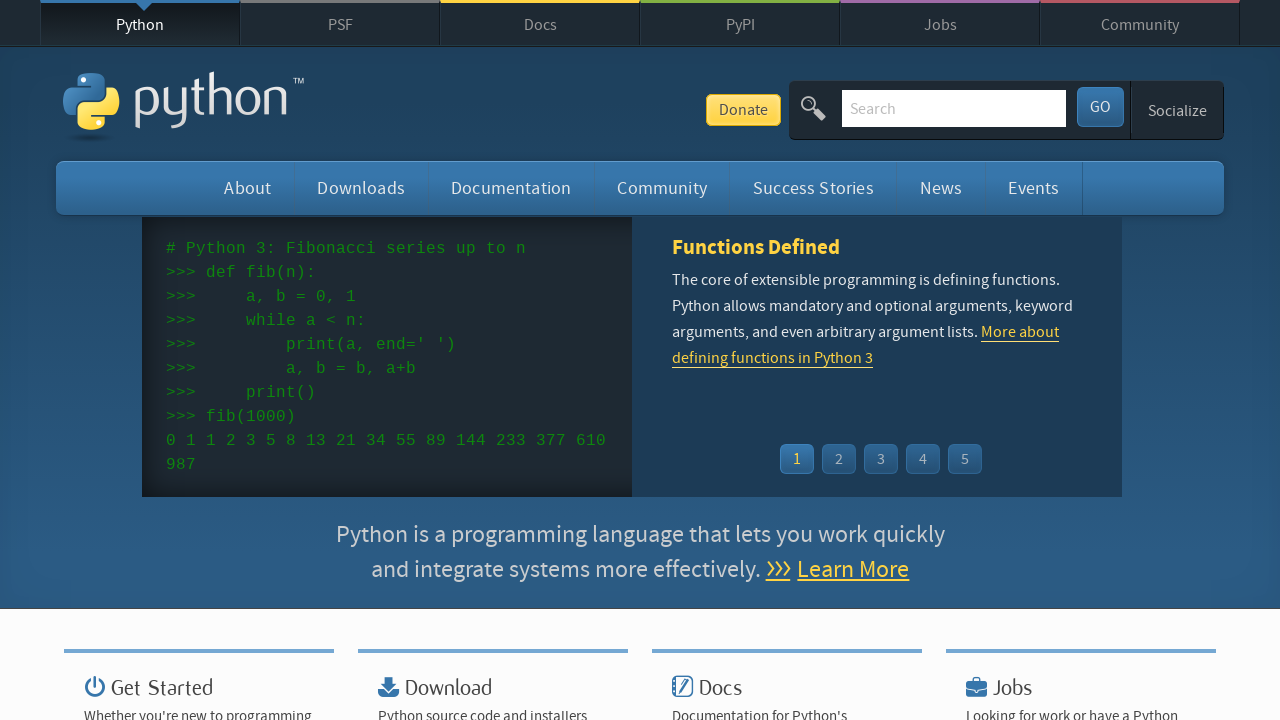

Verified page title contains 'Python'
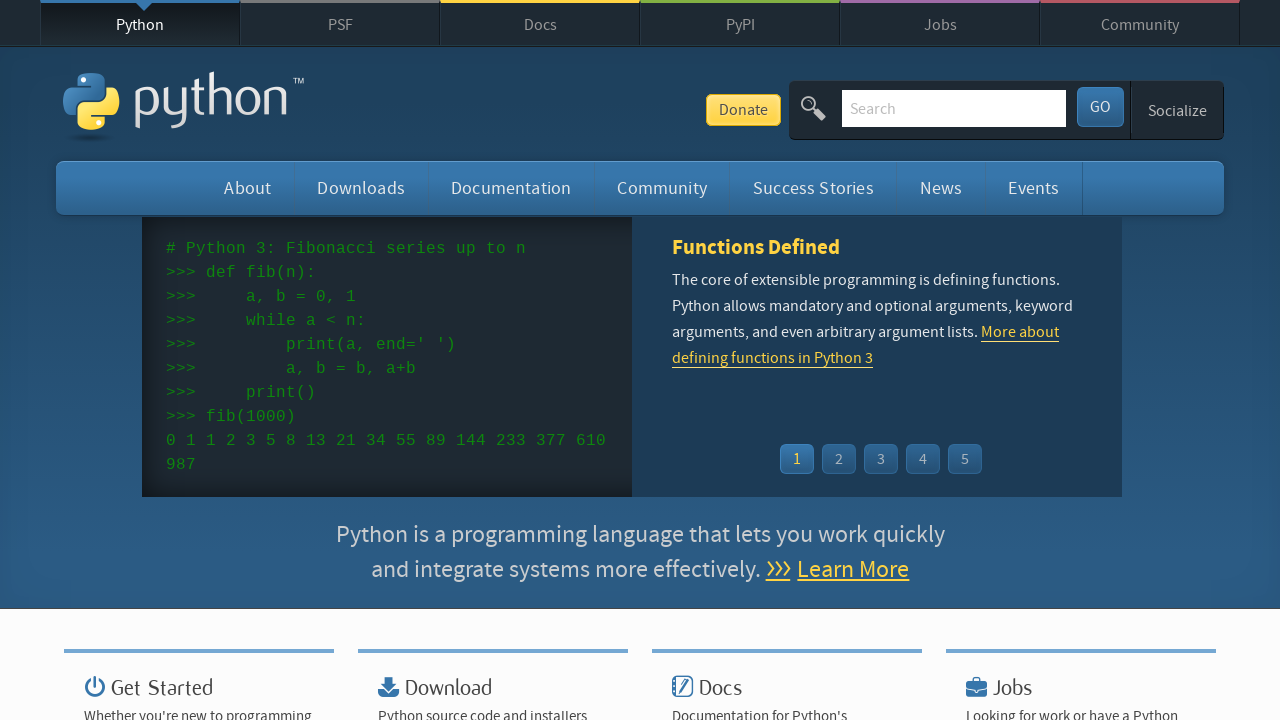

Filled search field with 'pycon' on input[name='q']
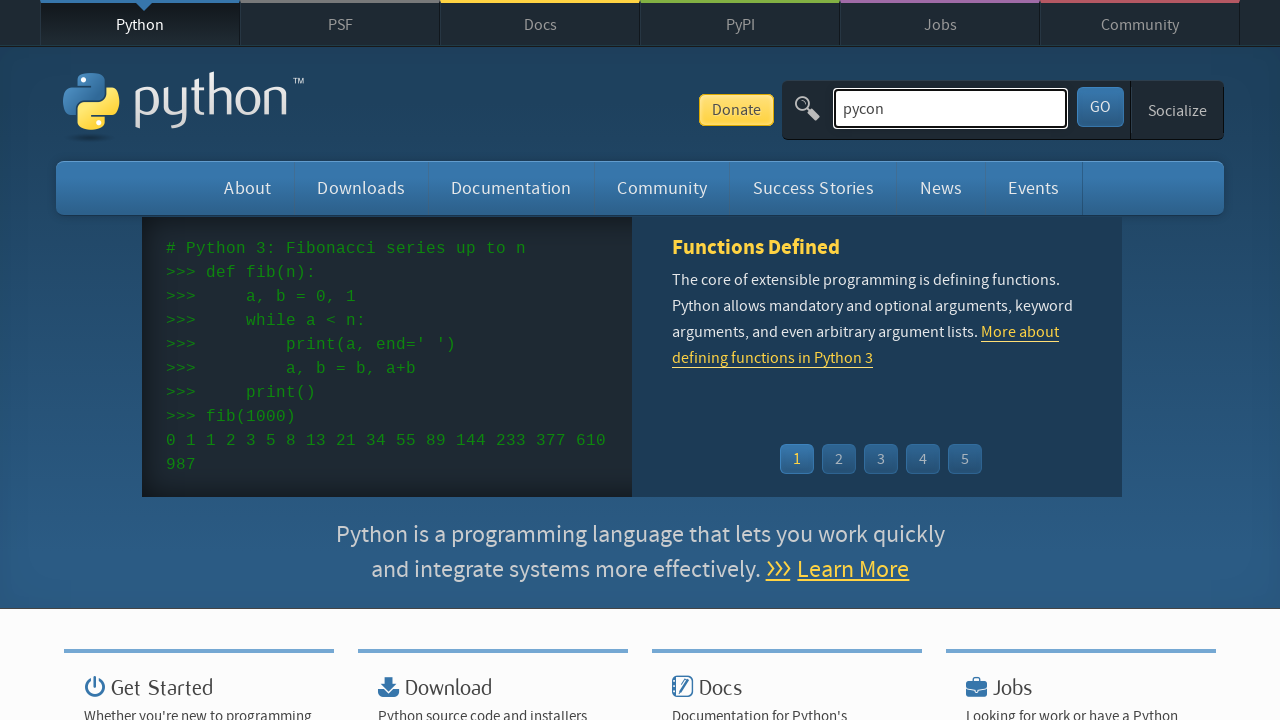

Clicked search submit button at (1100, 107) on button[type='submit']
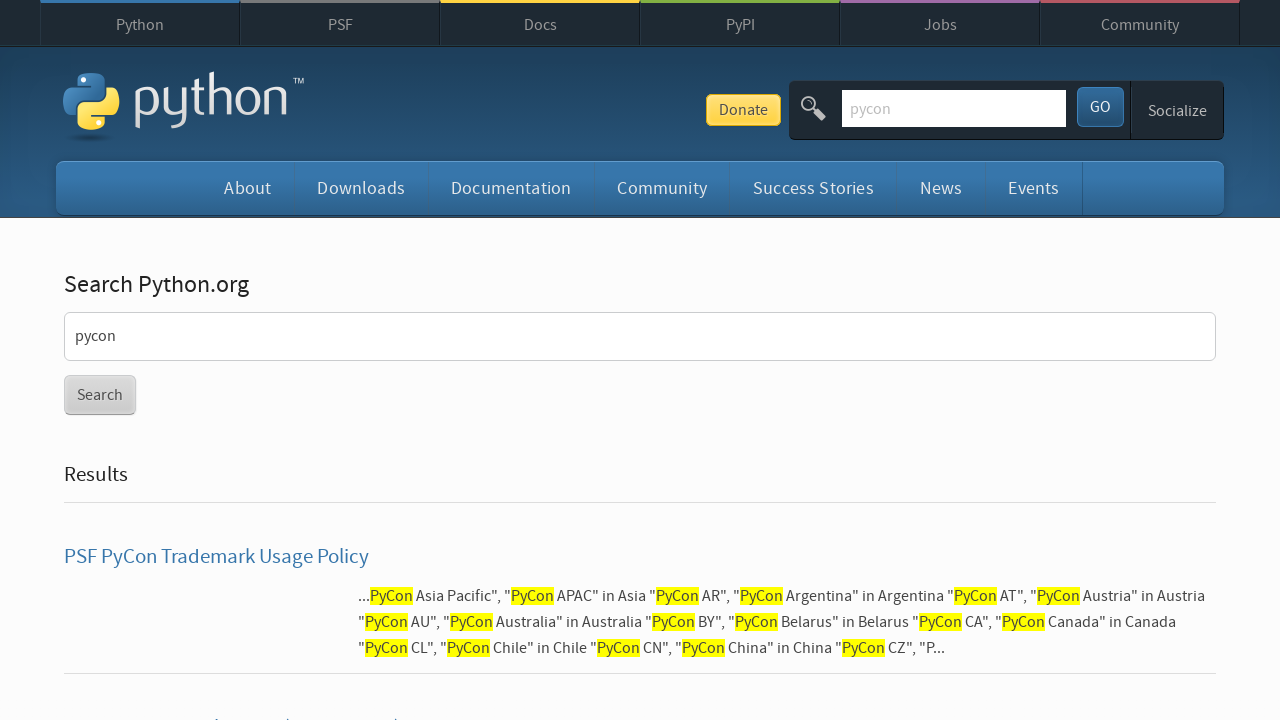

Search results loaded and verified
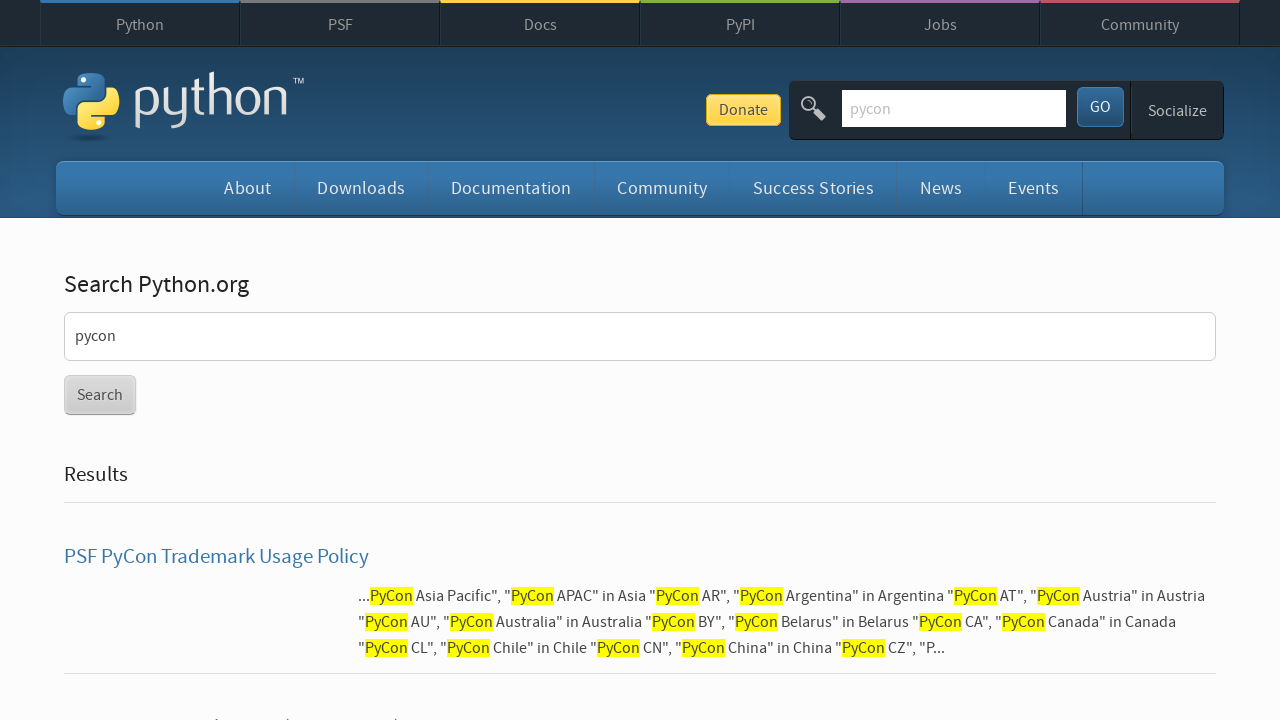

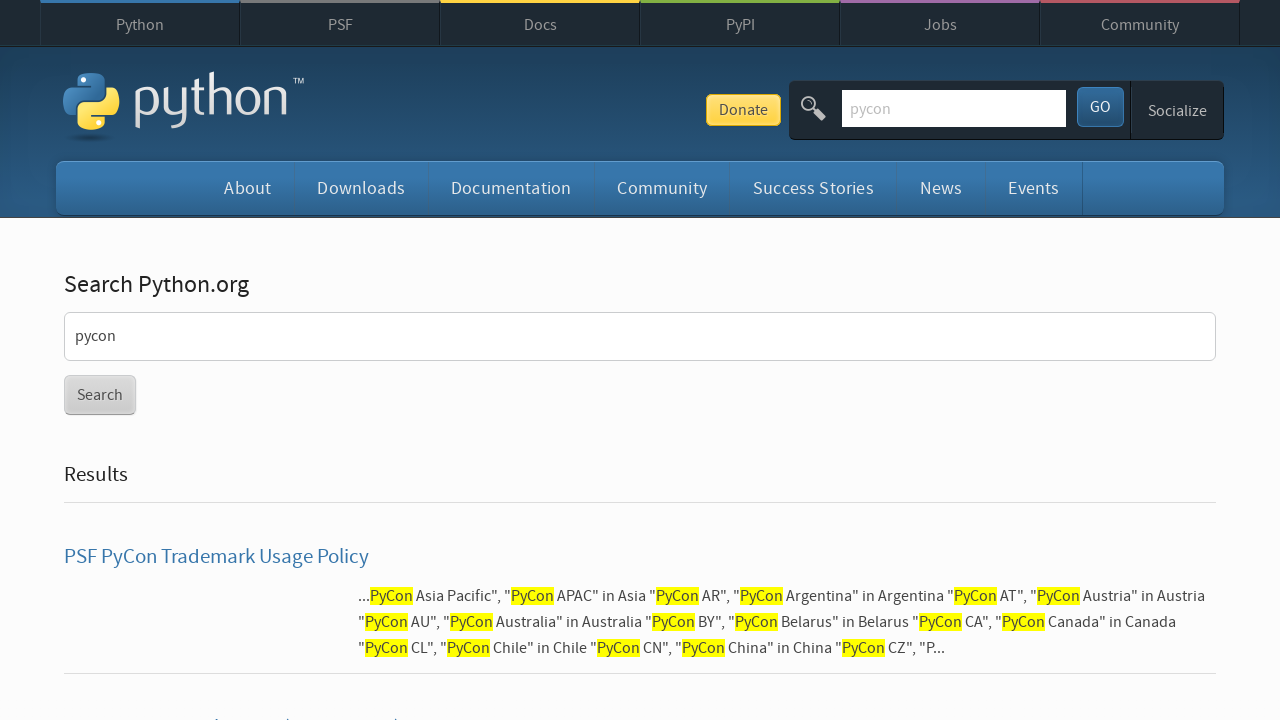